Tests text box form by entering username, then email, and submitting the form

Starting URL: https://demoqa.com/text-box

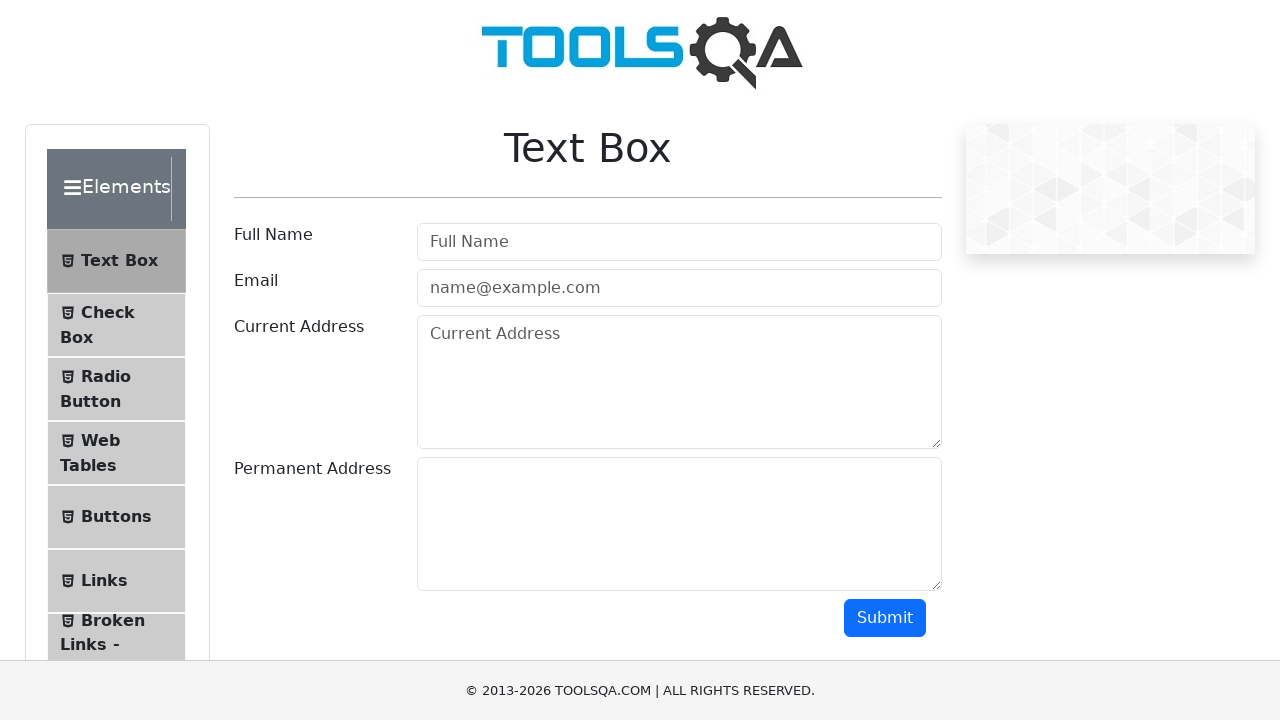

Filled username field with 'Jonathan' on #userName
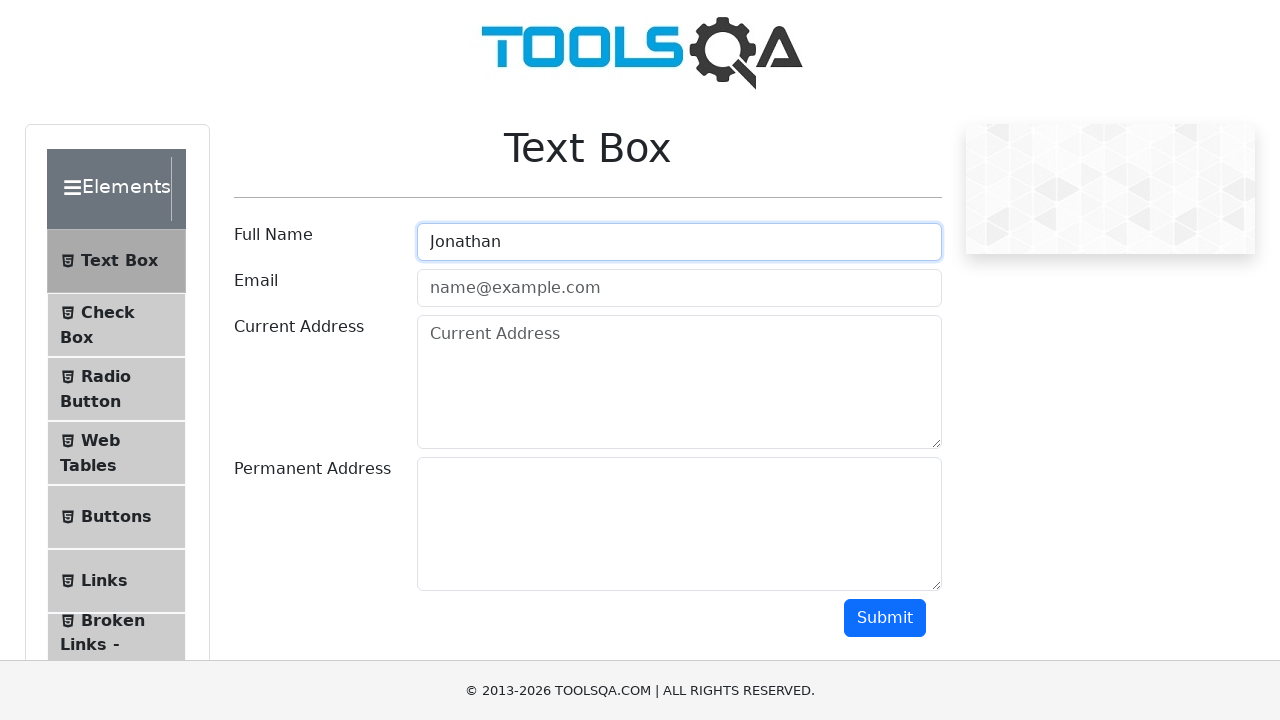

Filled email field with 'user@username.com' on #userEmail
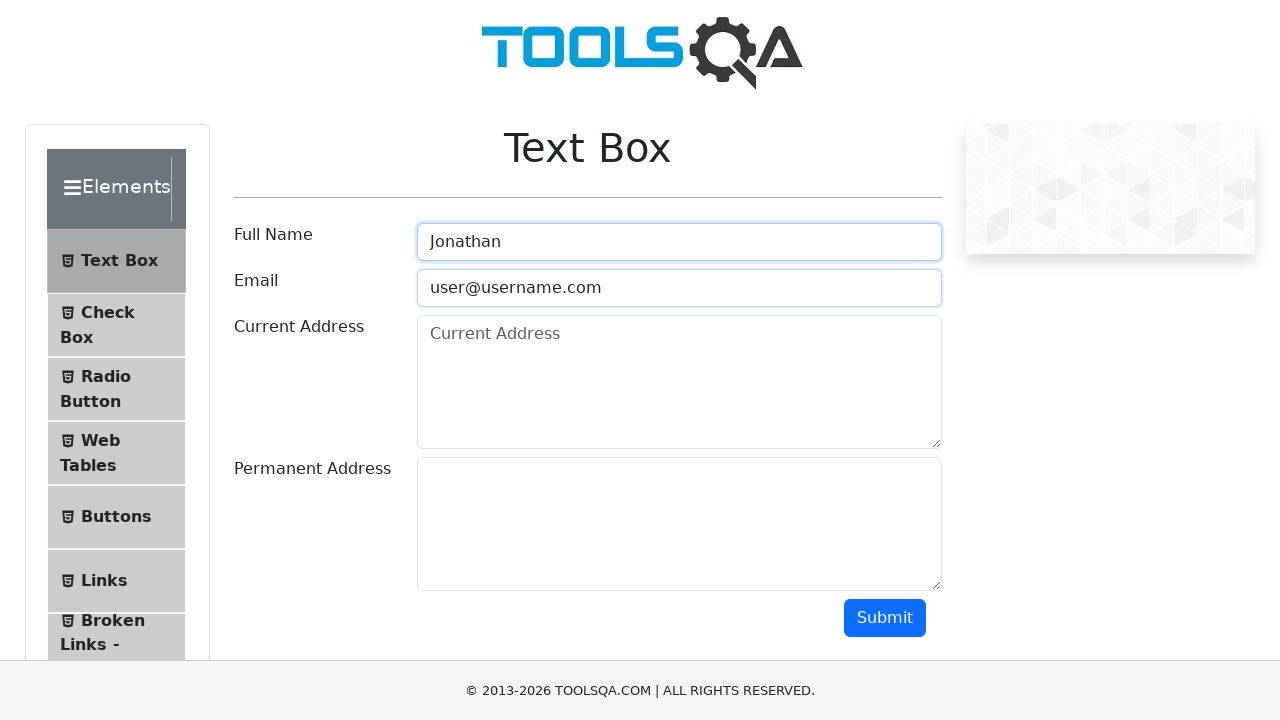

Clicked submit button to submit the form at (885, 618) on #submit
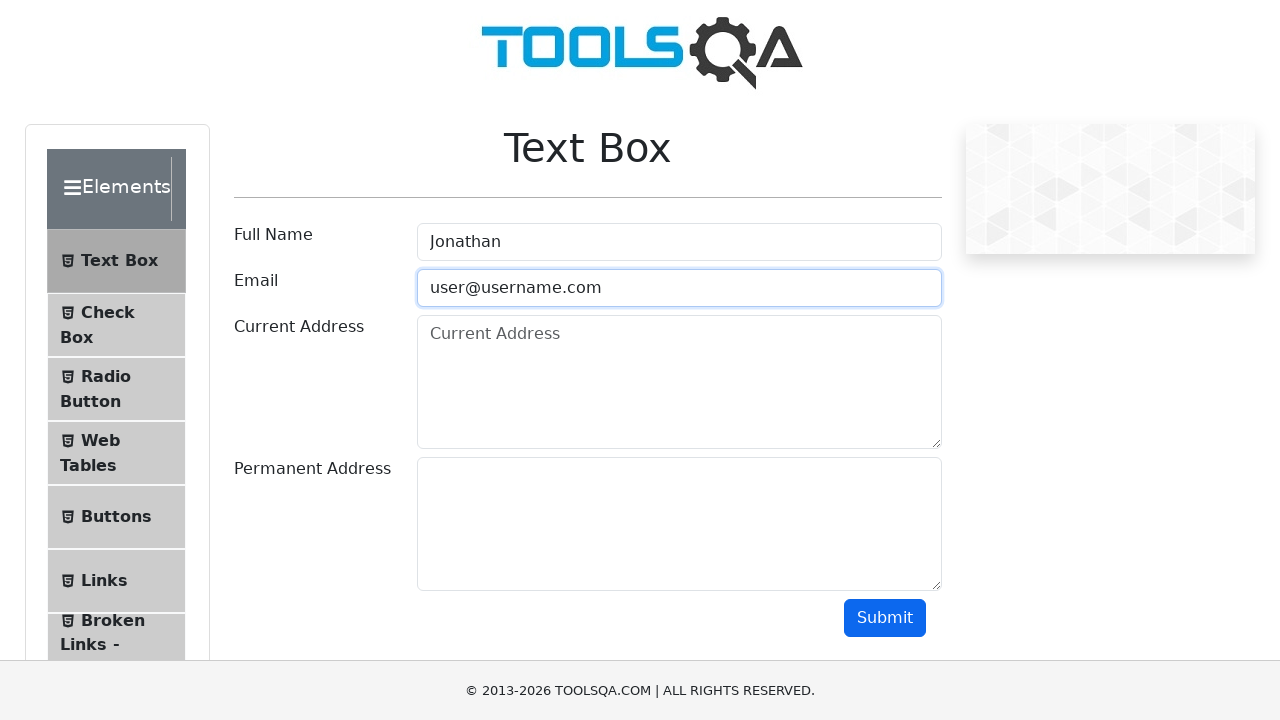

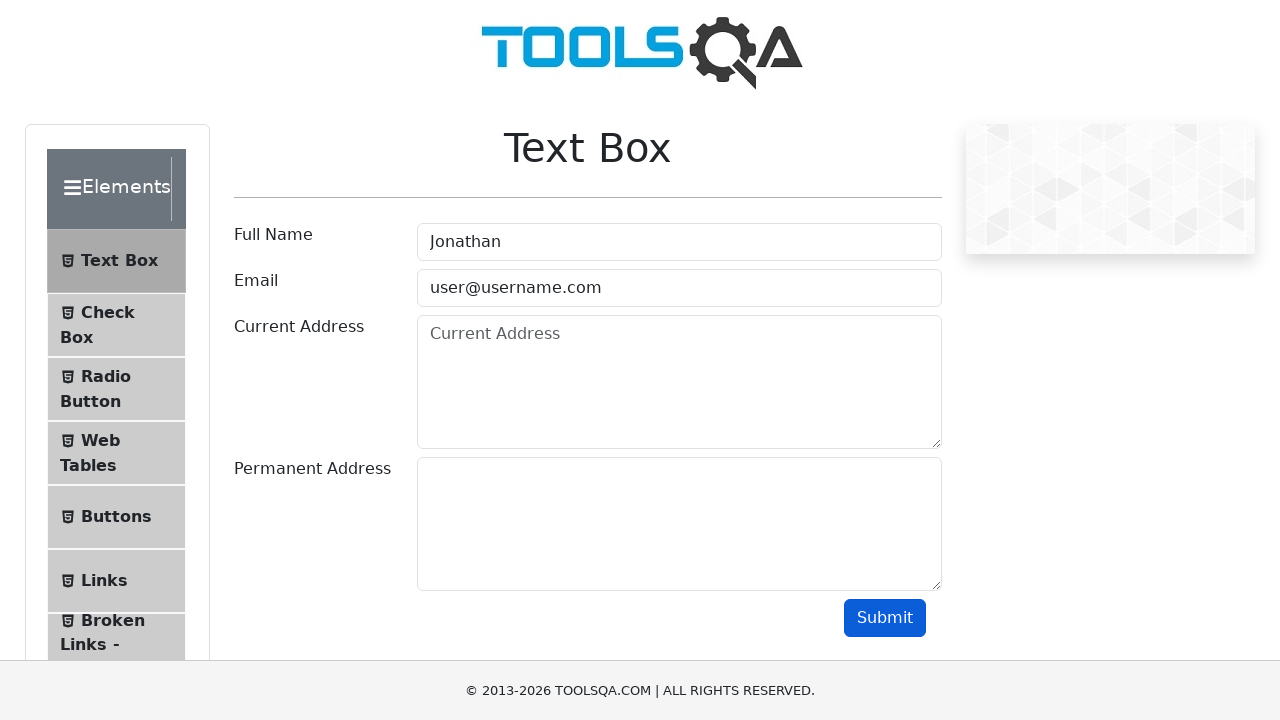